Tests e-commerce functionality by searching for specific vegetables and adding them to the cart

Starting URL: https://rahulshettyacademy.com/seleniumPractise/#/

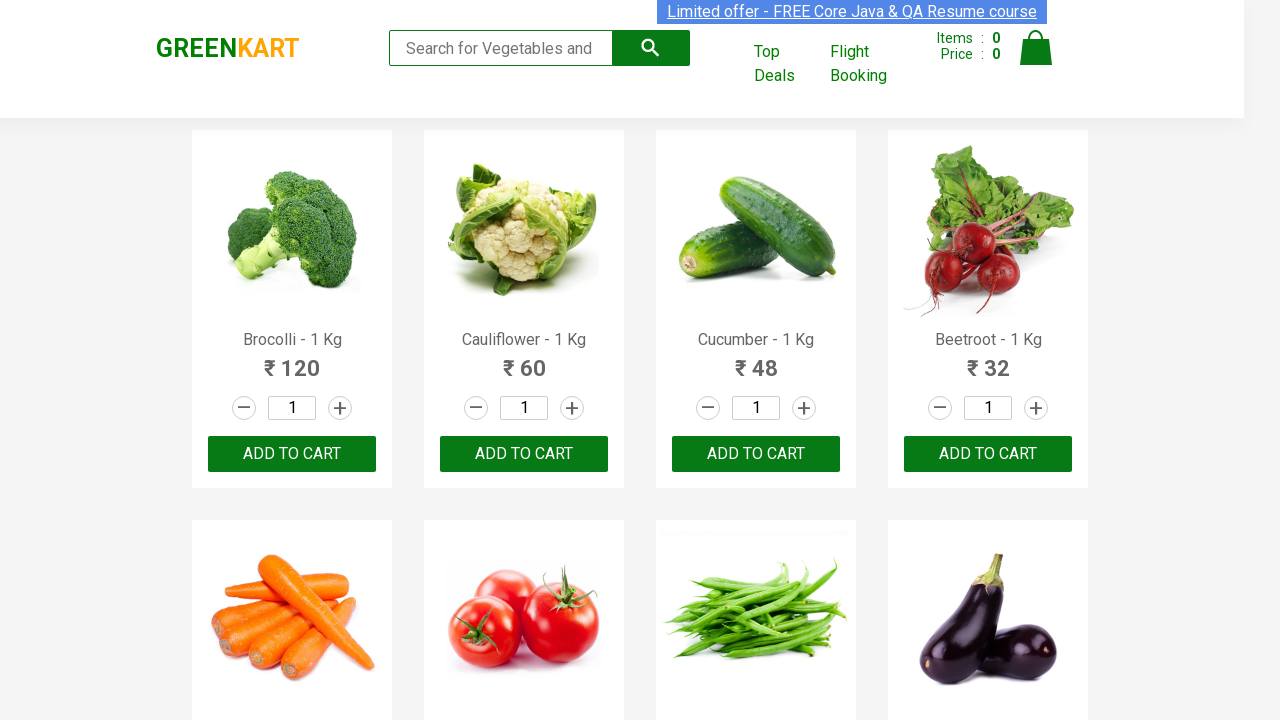

Waited for product names to load on e-commerce page
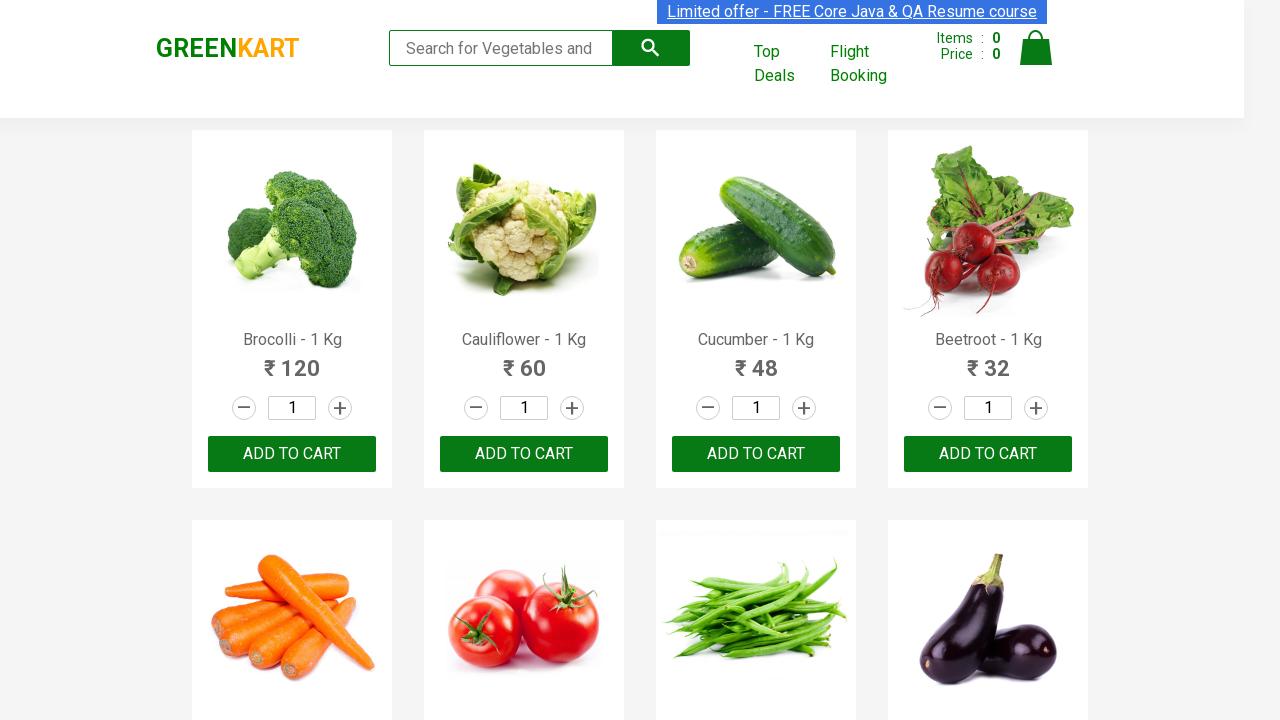

Defined list of vegetables to purchase: Brocolli, Carrot, Cauliflower, Mushroom
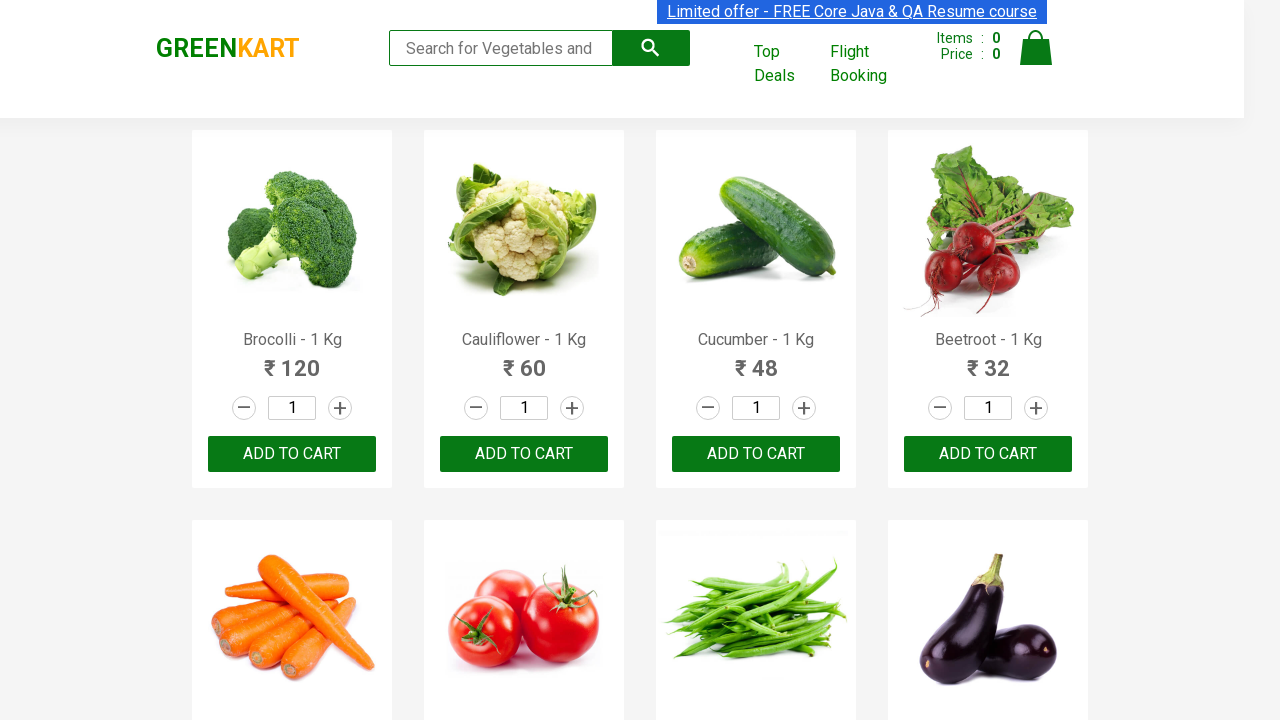

Retrieved all product name elements from the page
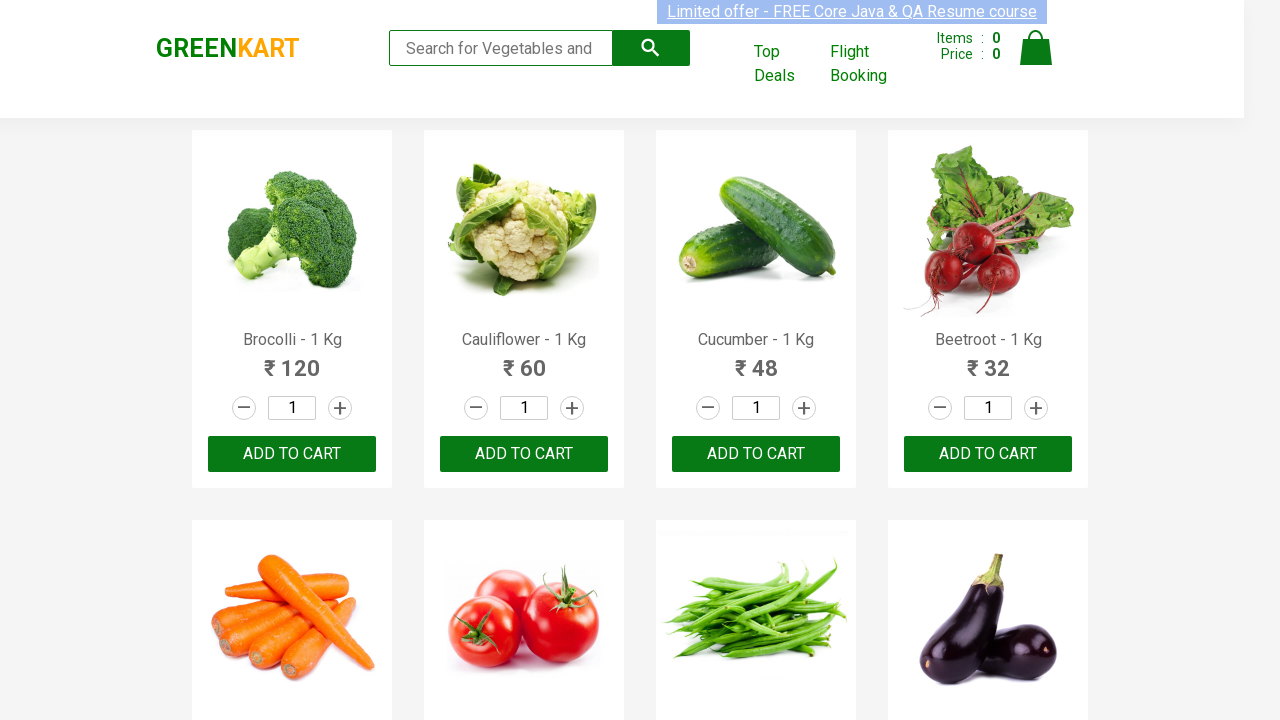

Extracted product name: 'Brocolli' from product element 1
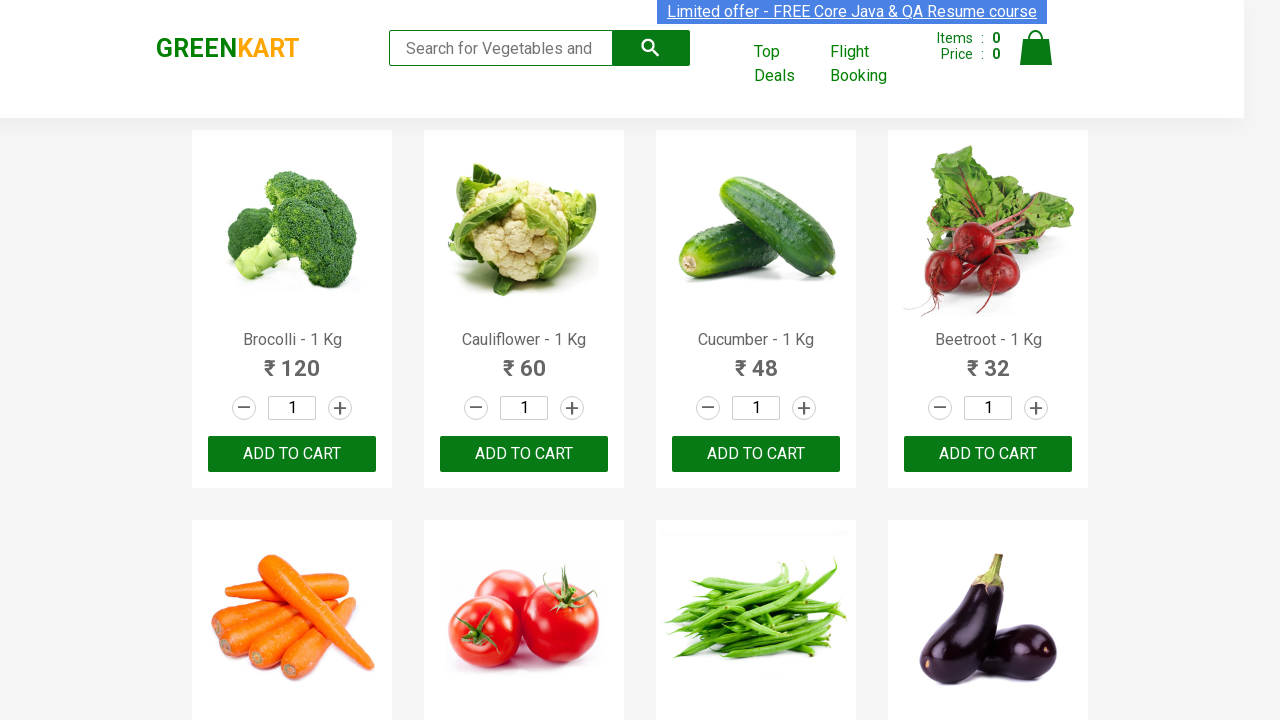

Clicked 'ADD TO CART' button for 'Brocolli' at (292, 454) on xpath=//div[@class='product-action']//button >> nth=0
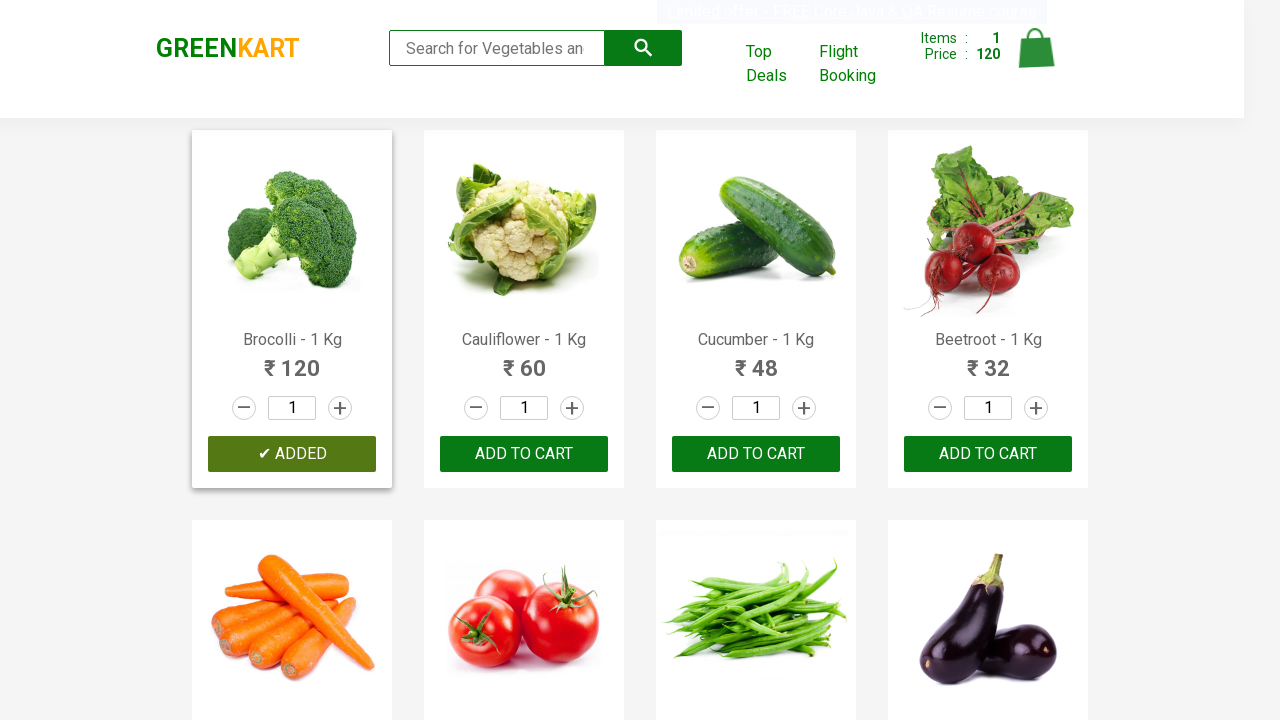

Extracted product name: 'Cauliflower' from product element 2
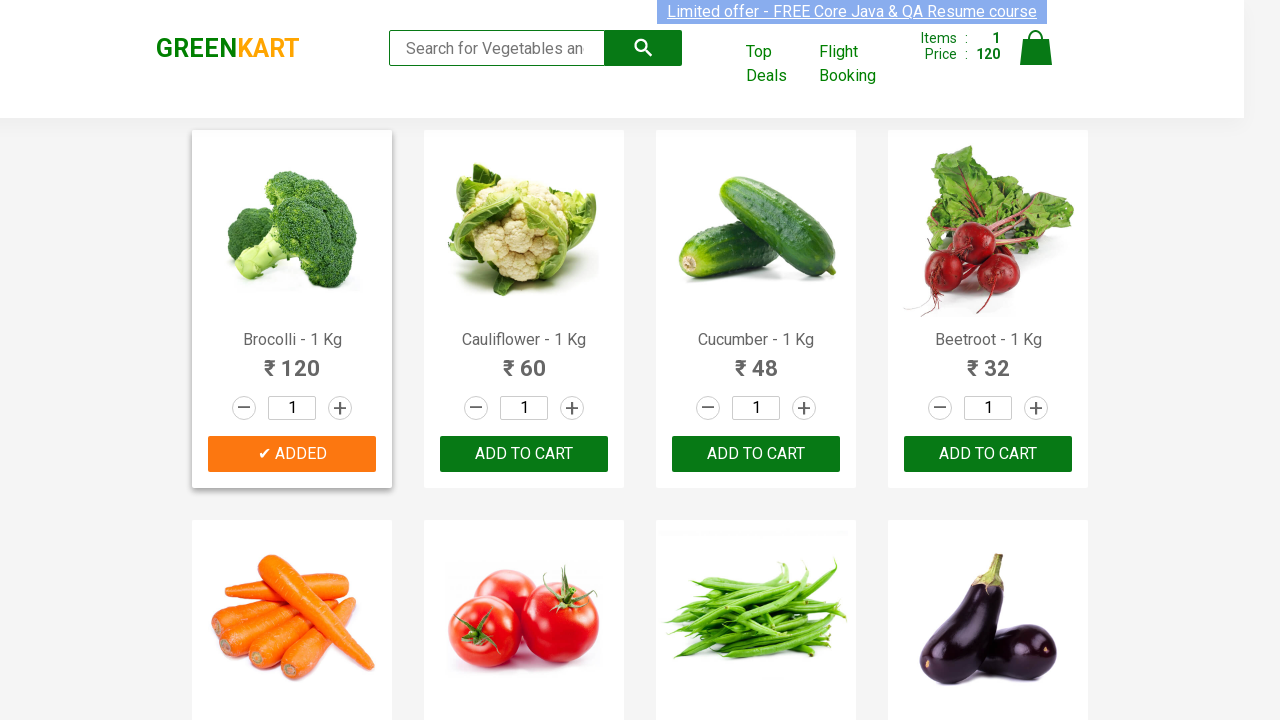

Clicked 'ADD TO CART' button for 'Cauliflower' at (524, 454) on xpath=//div[@class='product-action']//button >> nth=1
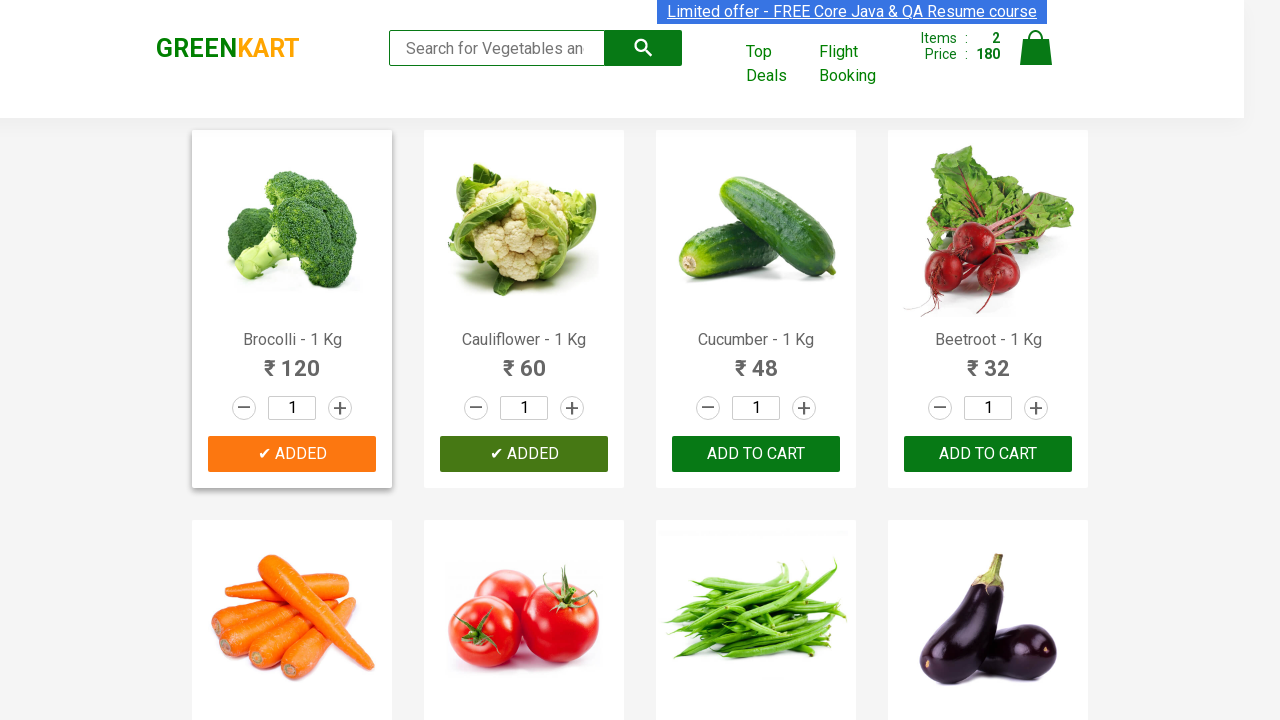

Extracted product name: 'Cucumber' from product element 3
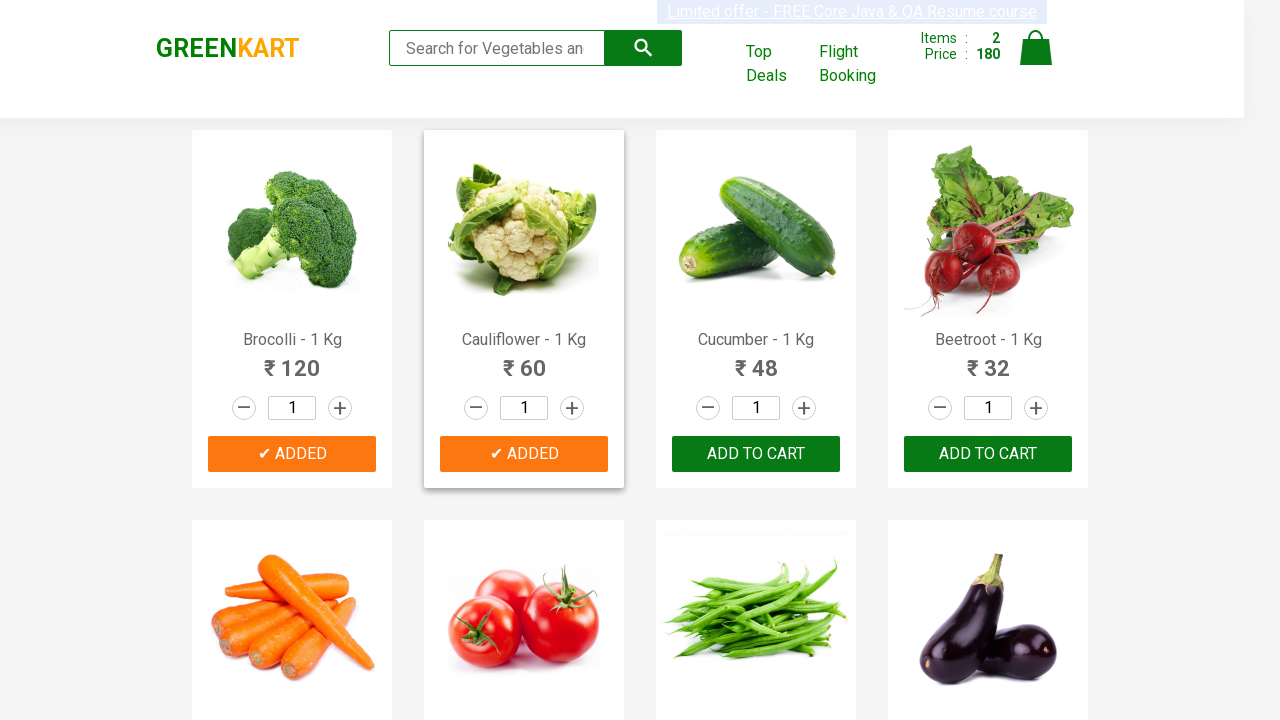

Extracted product name: 'Beetroot' from product element 4
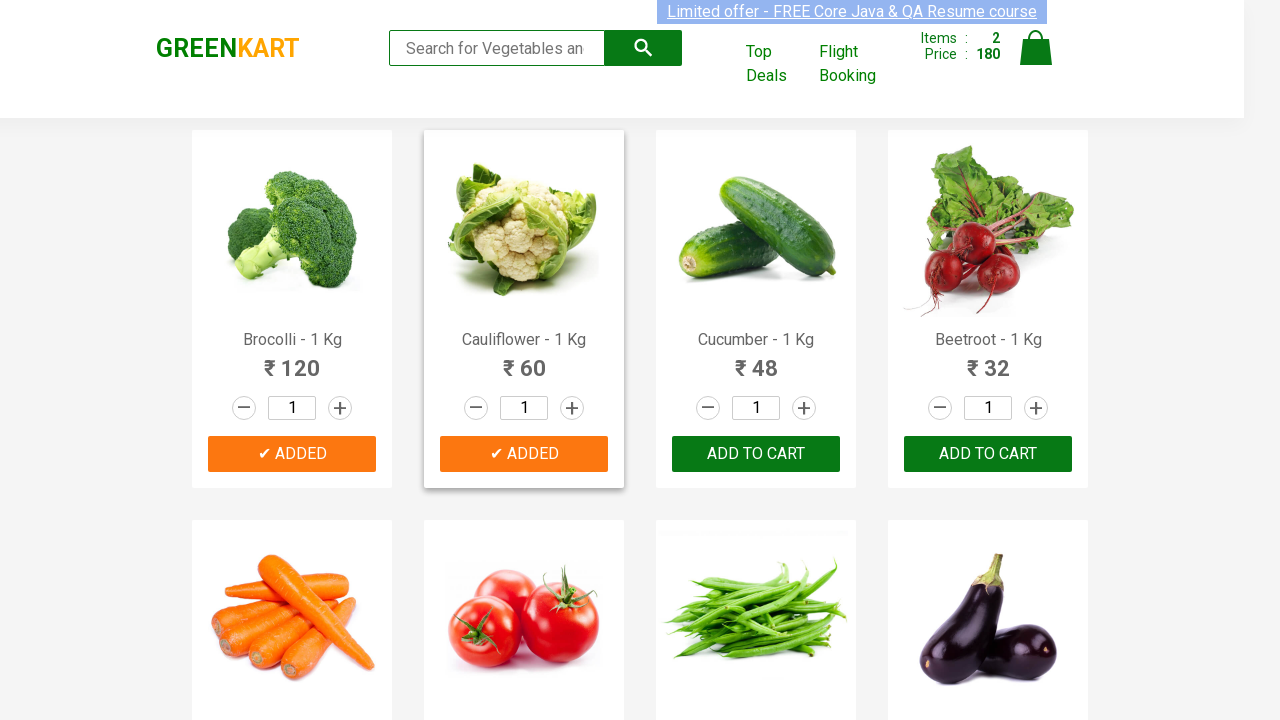

Extracted product name: 'Carrot' from product element 5
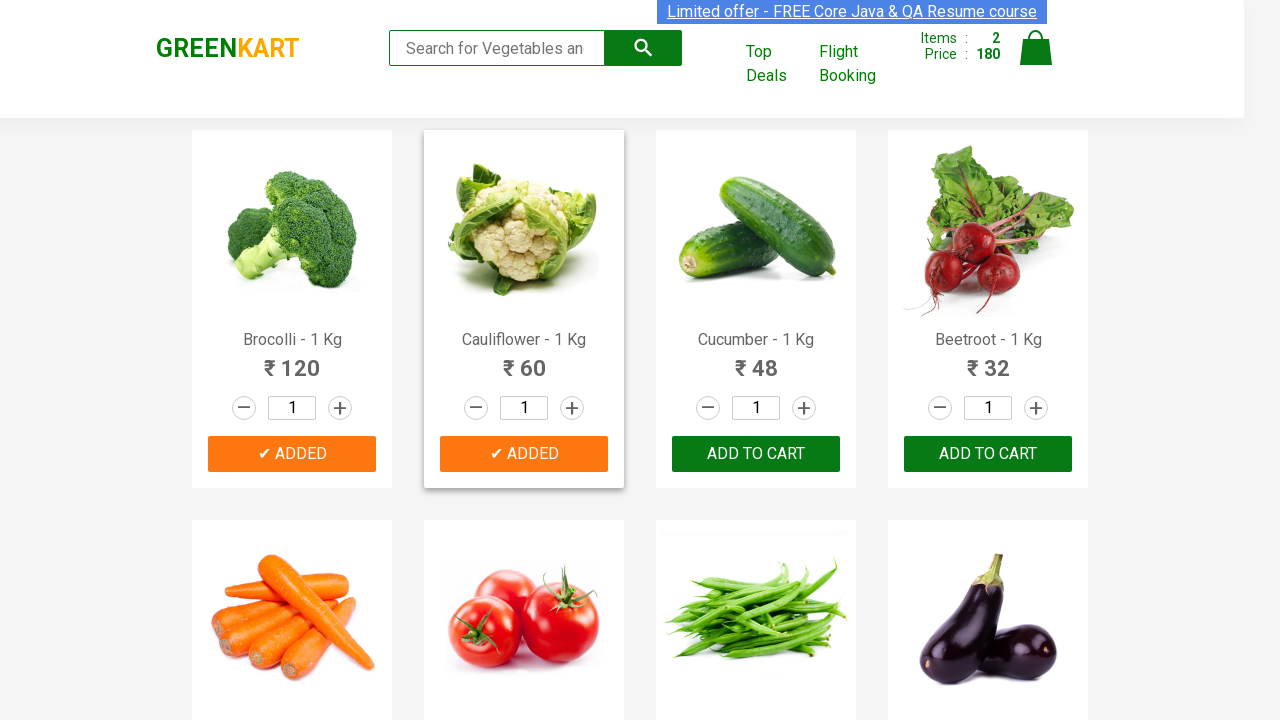

Clicked 'ADD TO CART' button for 'Carrot' at (292, 360) on xpath=//div[@class='product-action']//button >> nth=4
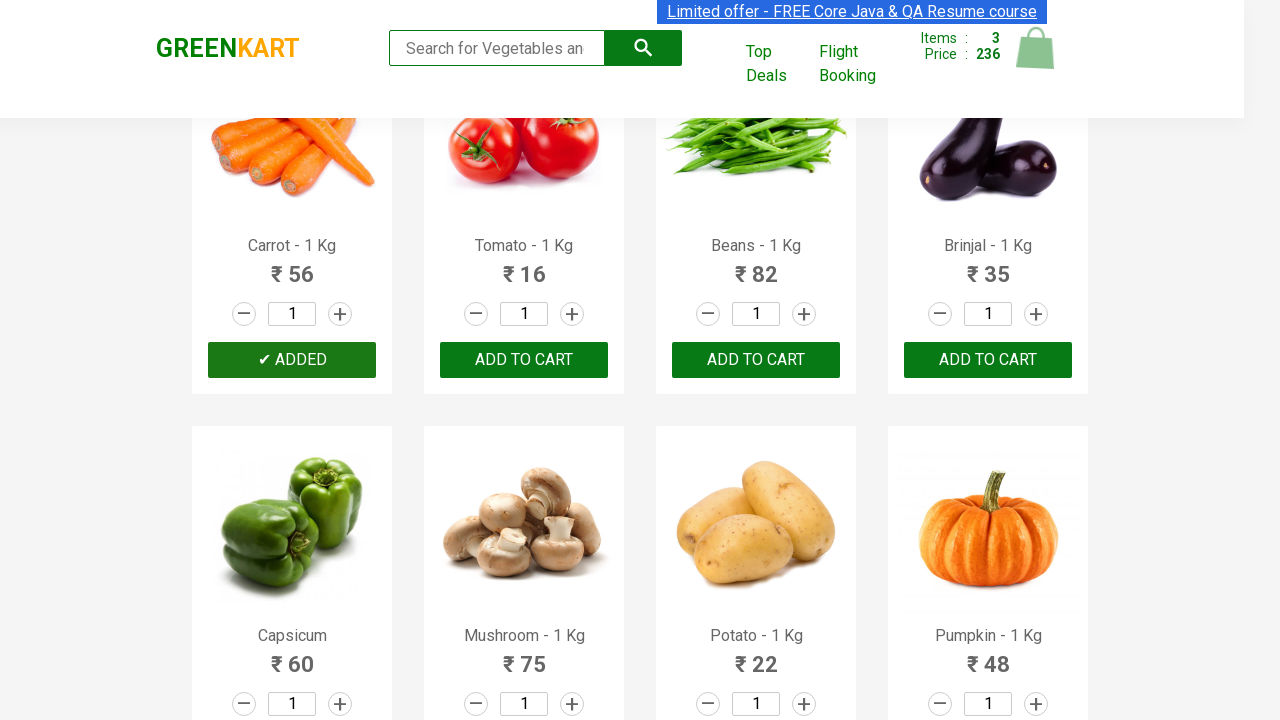

Extracted product name: 'Tomato' from product element 6
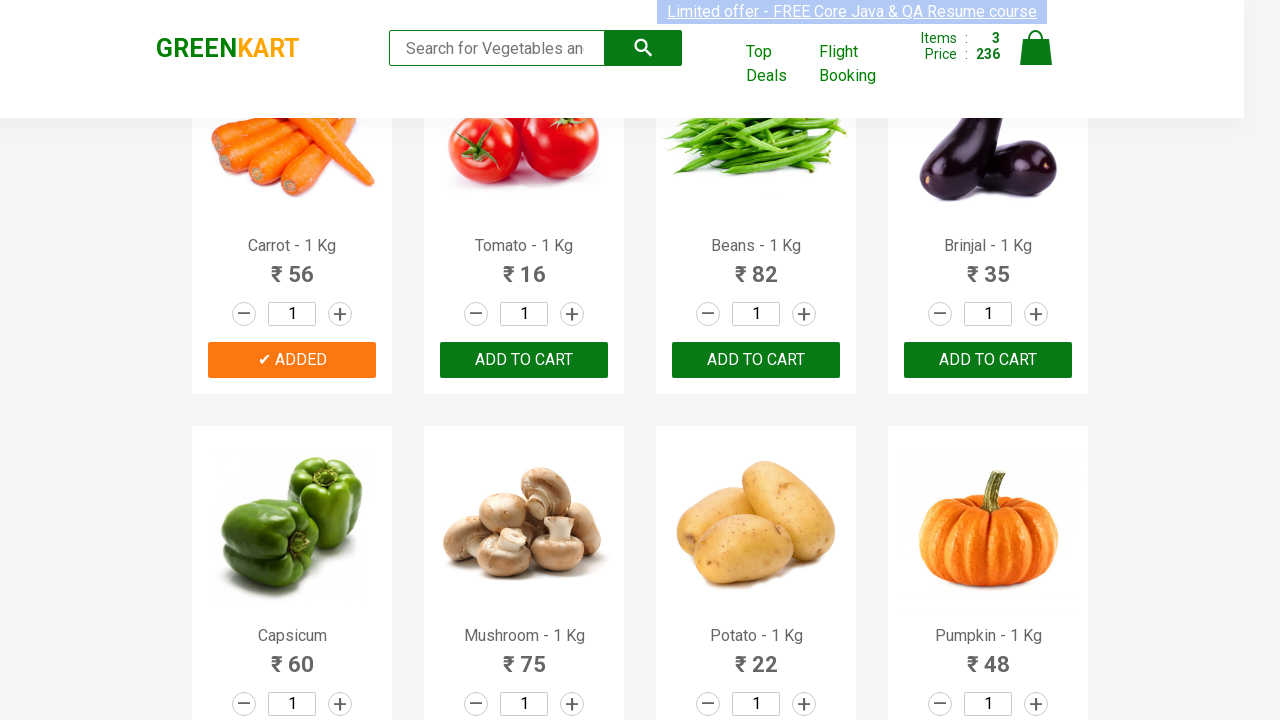

Extracted product name: 'Beans' from product element 7
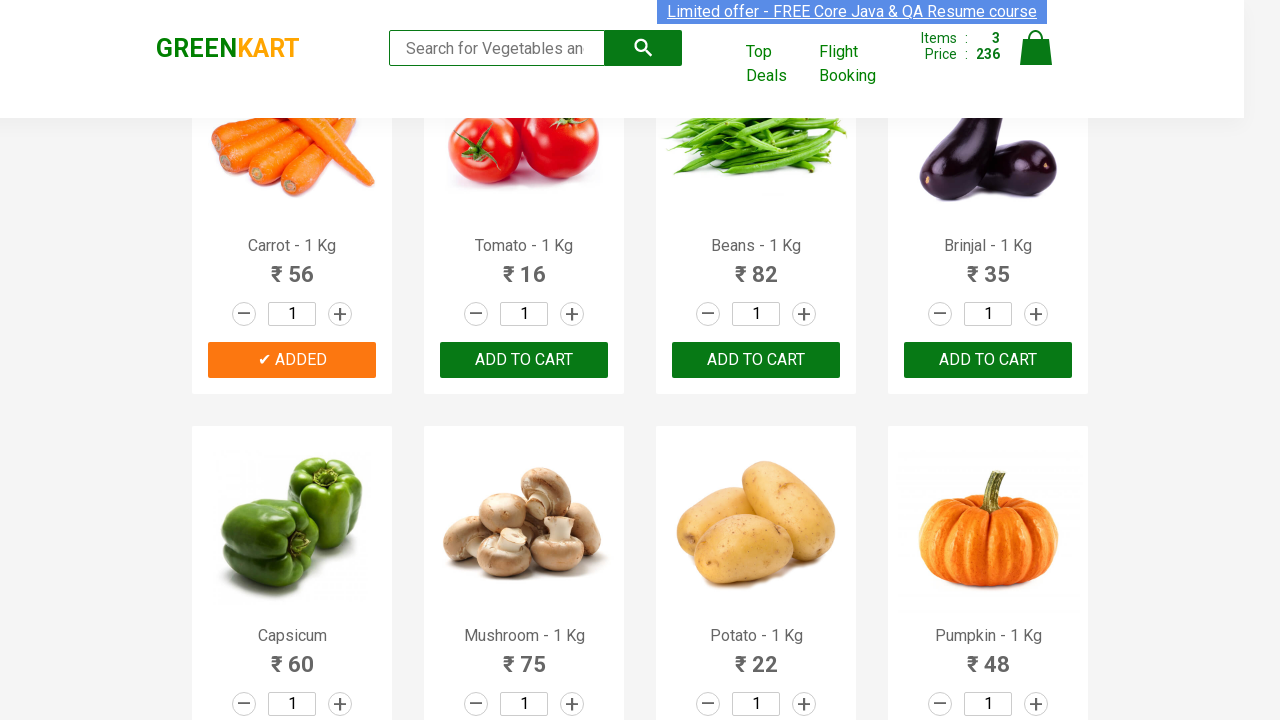

Extracted product name: 'Brinjal' from product element 8
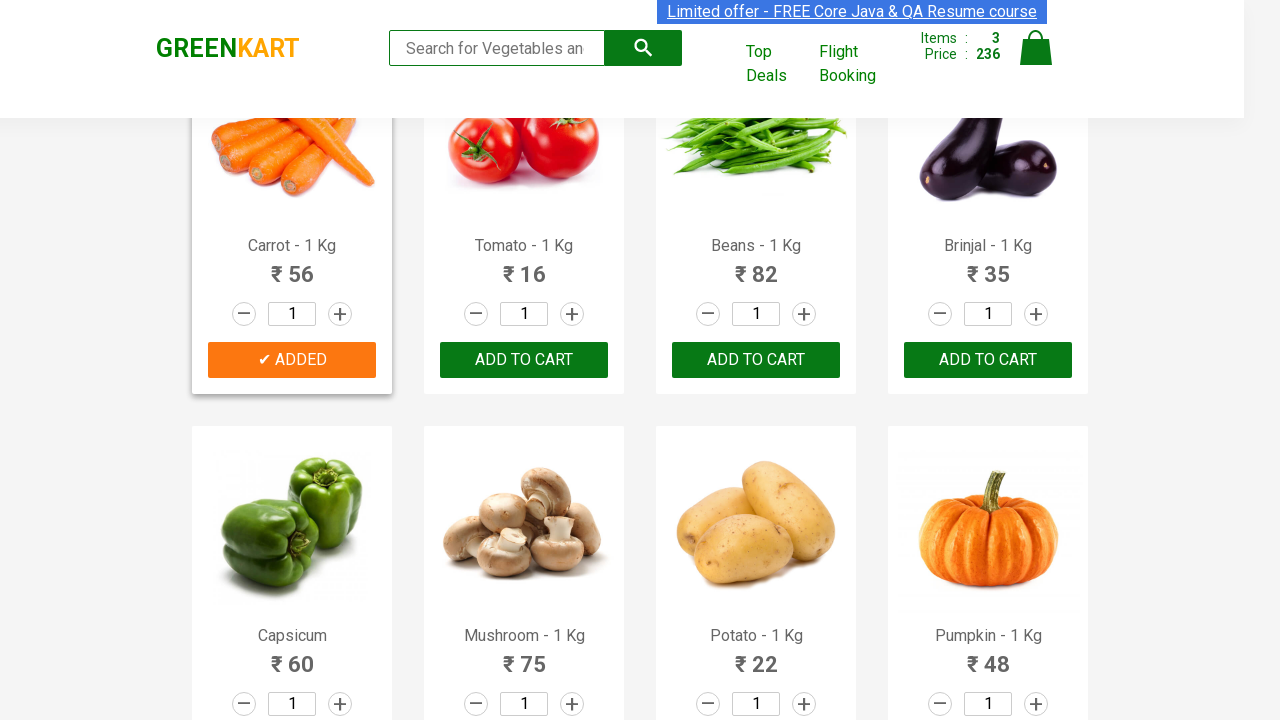

Extracted product name: 'Capsicum' from product element 9
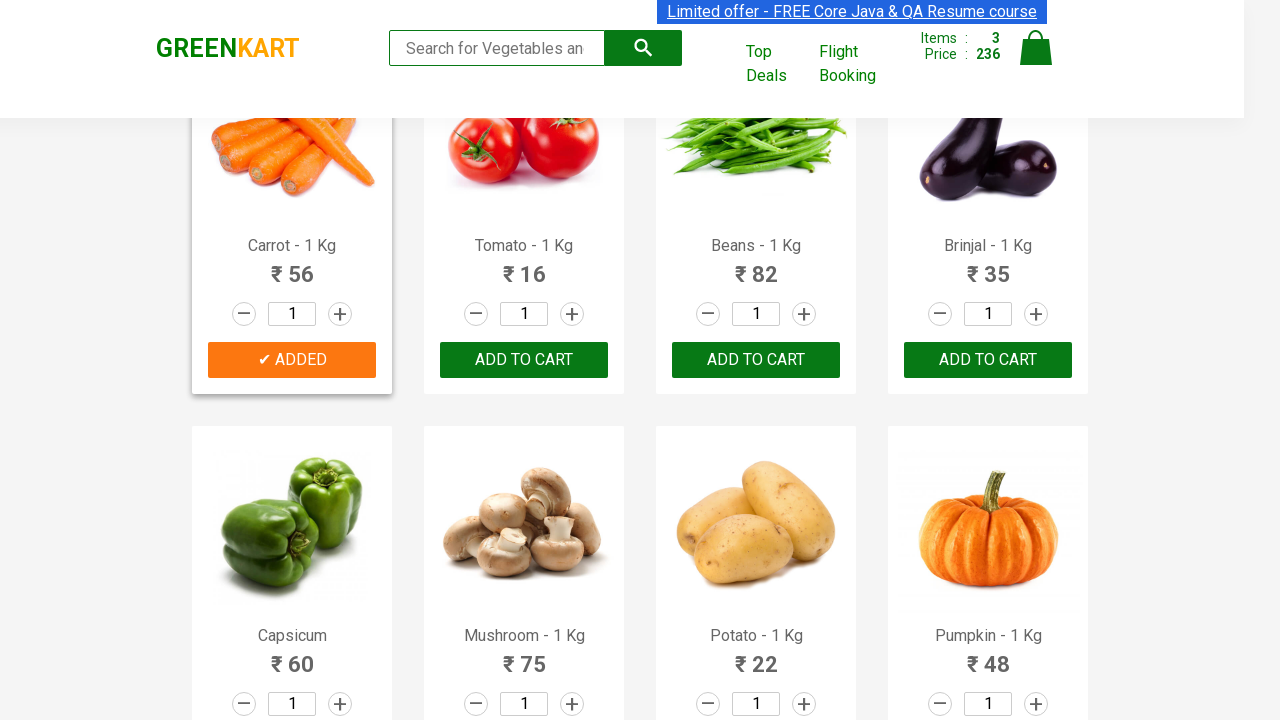

Extracted product name: 'Mushroom' from product element 10
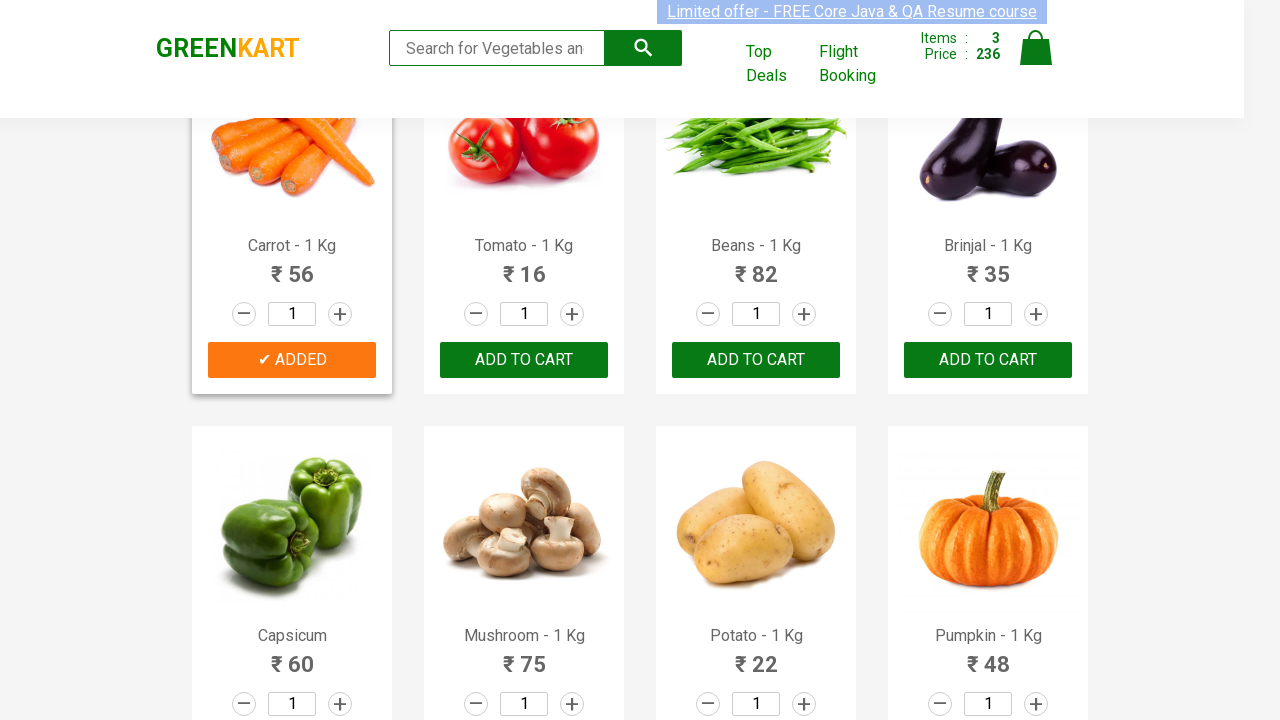

Clicked 'ADD TO CART' button for 'Mushroom' at (524, 360) on xpath=//div[@class='product-action']//button >> nth=9
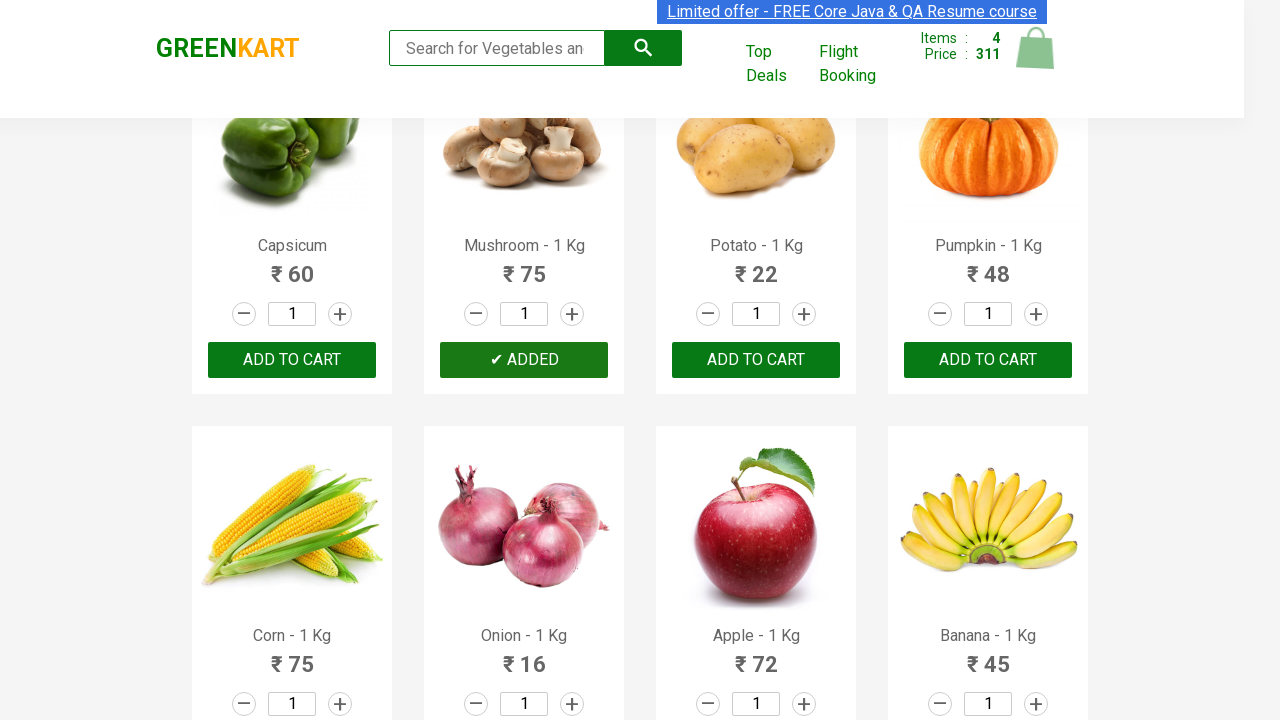

All 4 items have been added to cart - stopping search
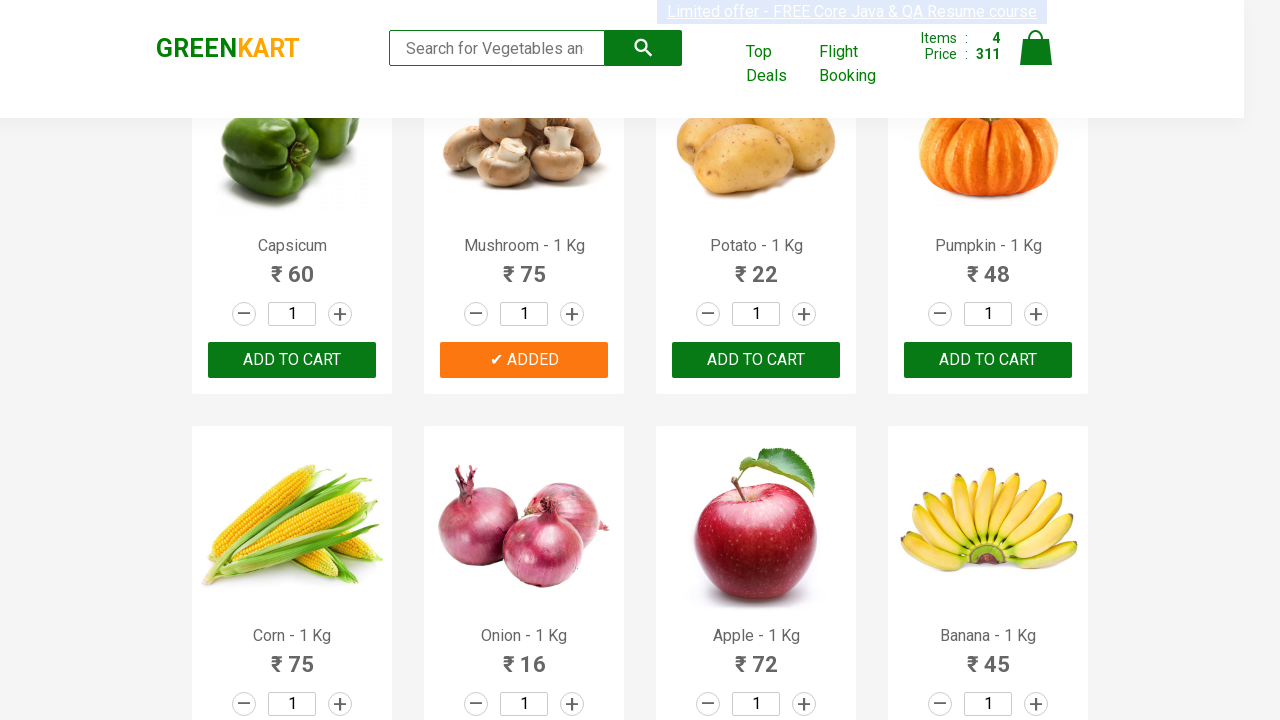

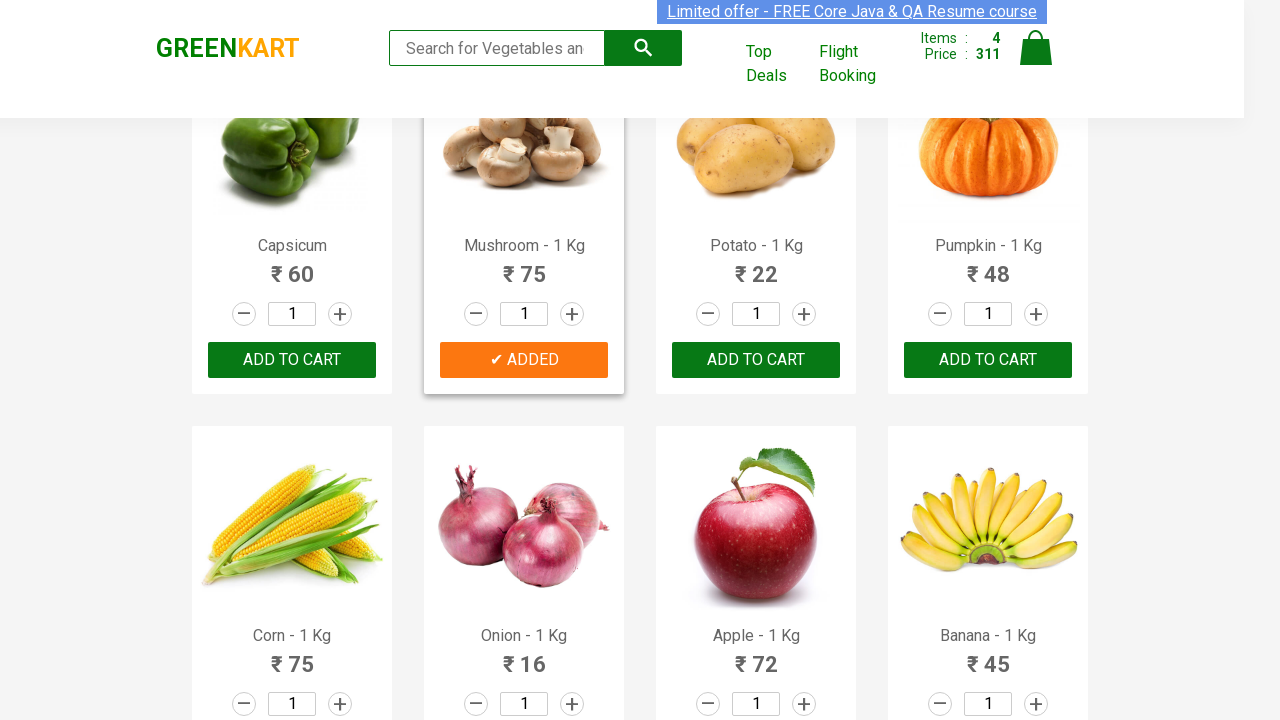